Tests checking multiple checkboxes by iterating through checkboxes and checking those whose values start with 's' (saturday, sunday)

Starting URL: https://testautomationpractice.blogspot.com/

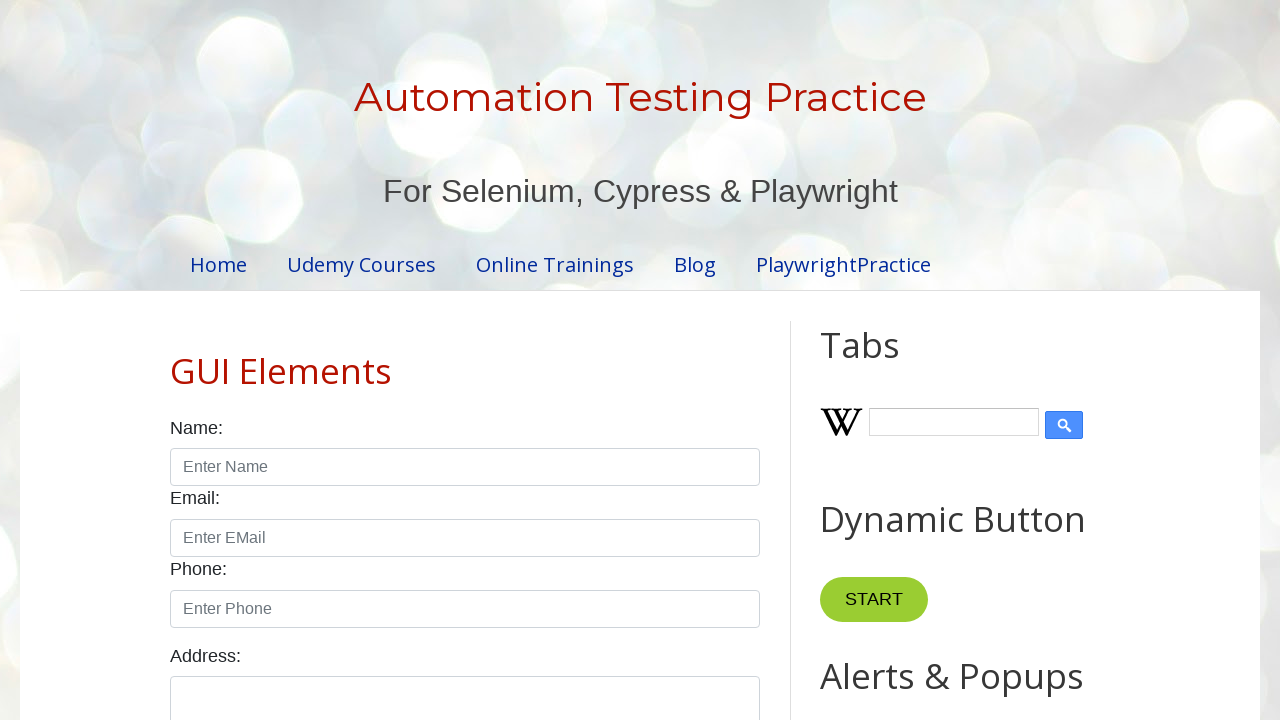

Waited for checkboxes to be present on the page
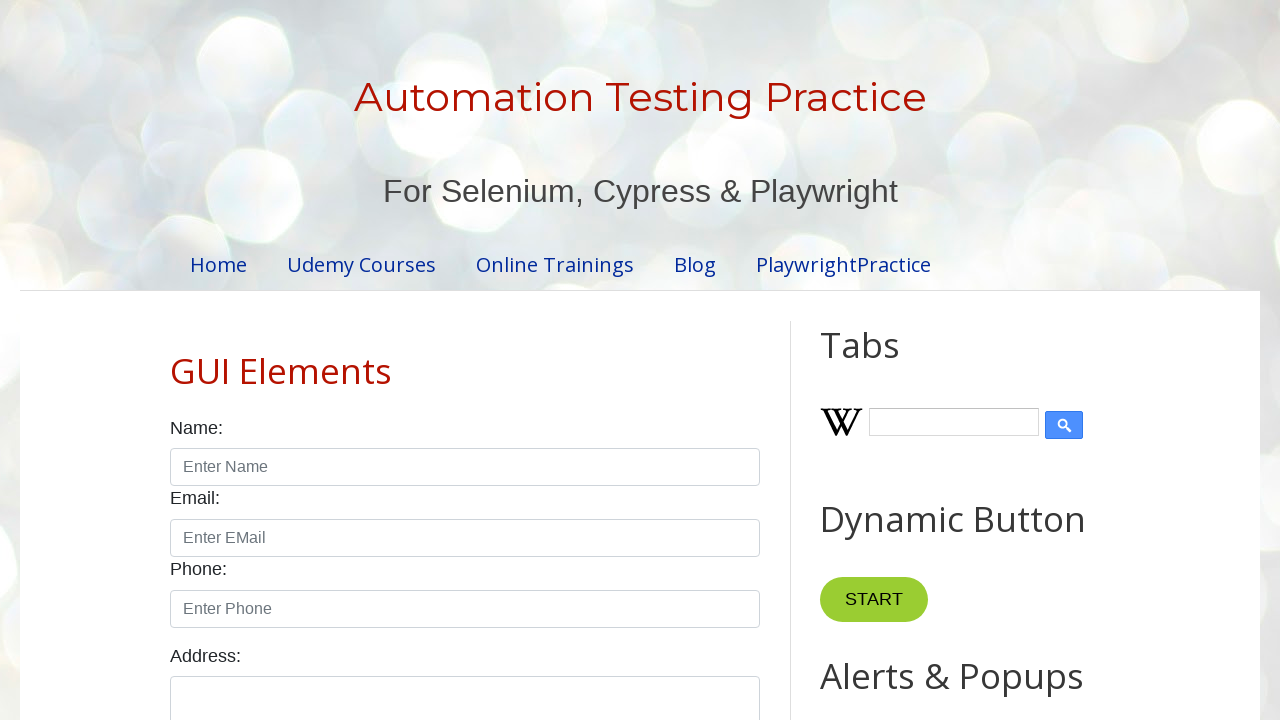

Retrieved all checkboxes from the page
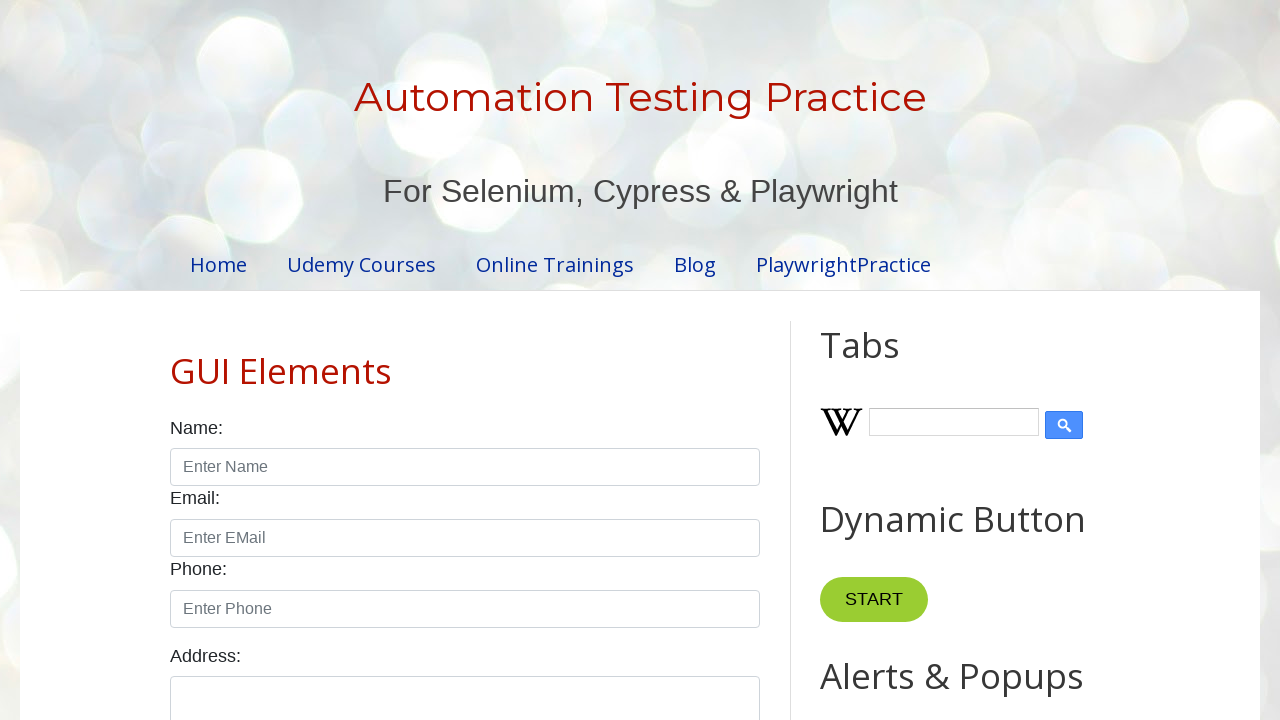

Retrieved checkbox value: sunday
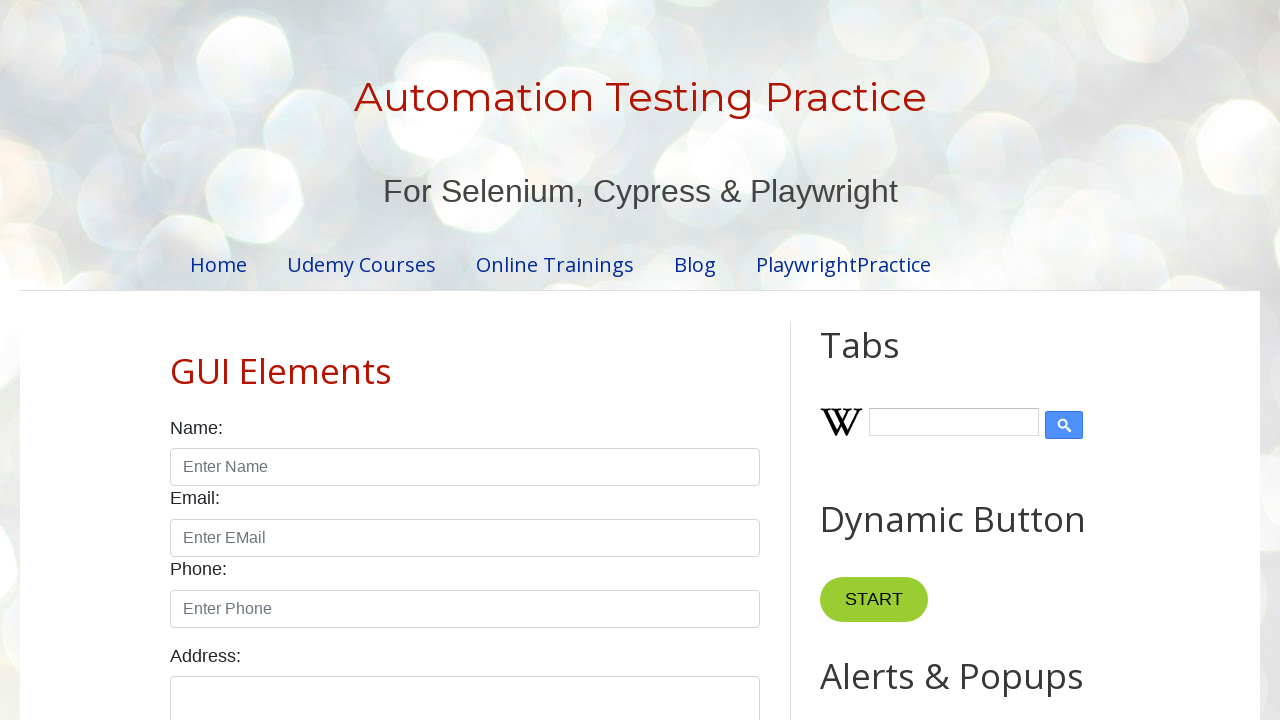

Checked checkbox with value 'sunday' (starts with 's')
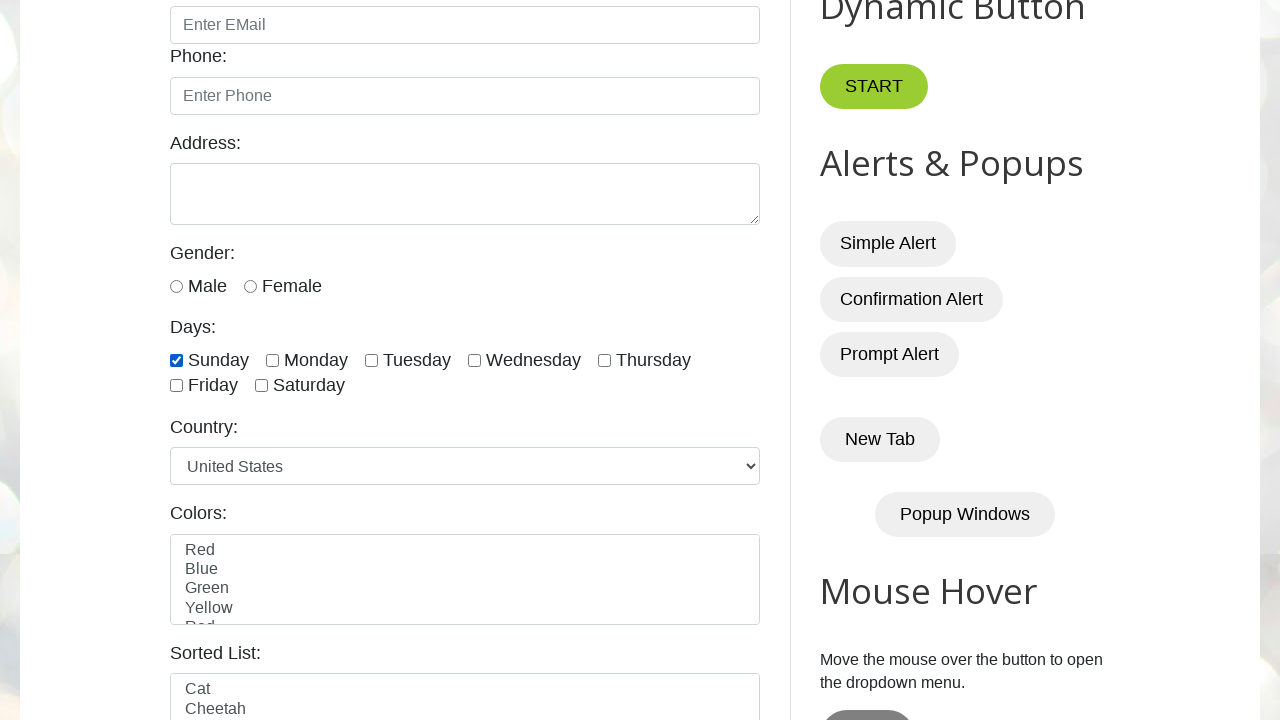

Retrieved checkbox value: monday
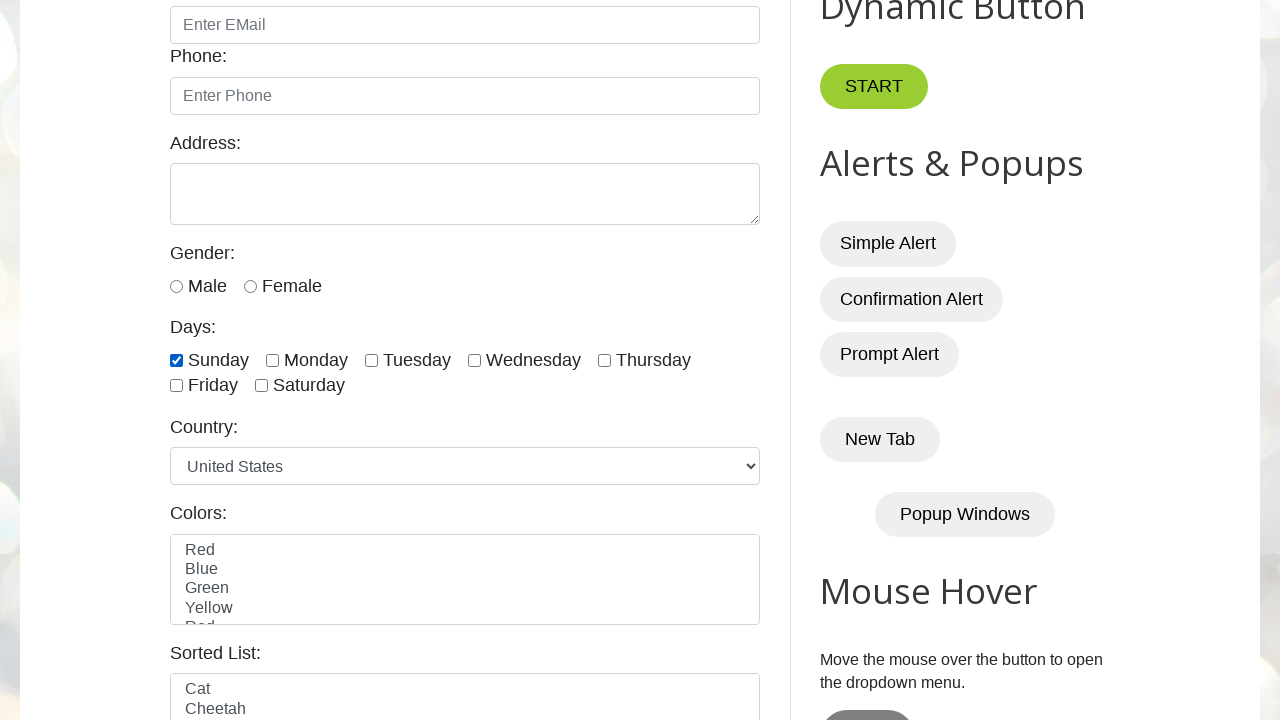

Retrieved checkbox value: tuesday
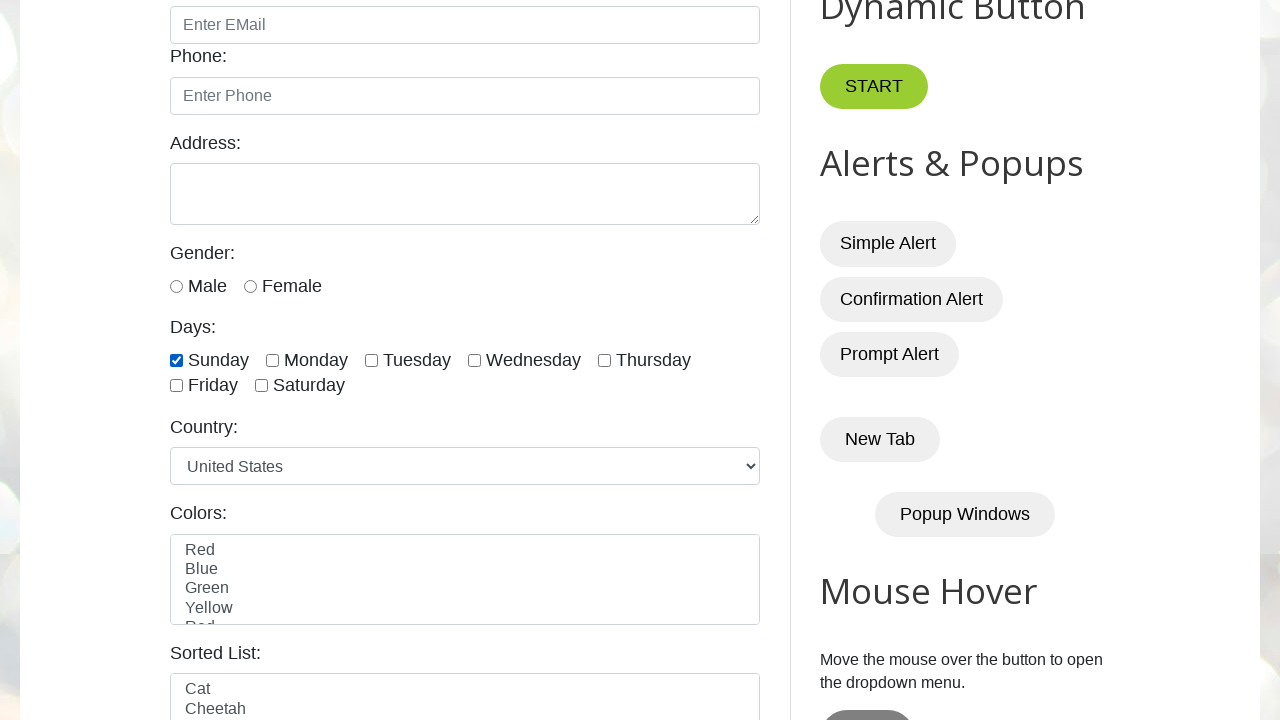

Retrieved checkbox value: wednesday
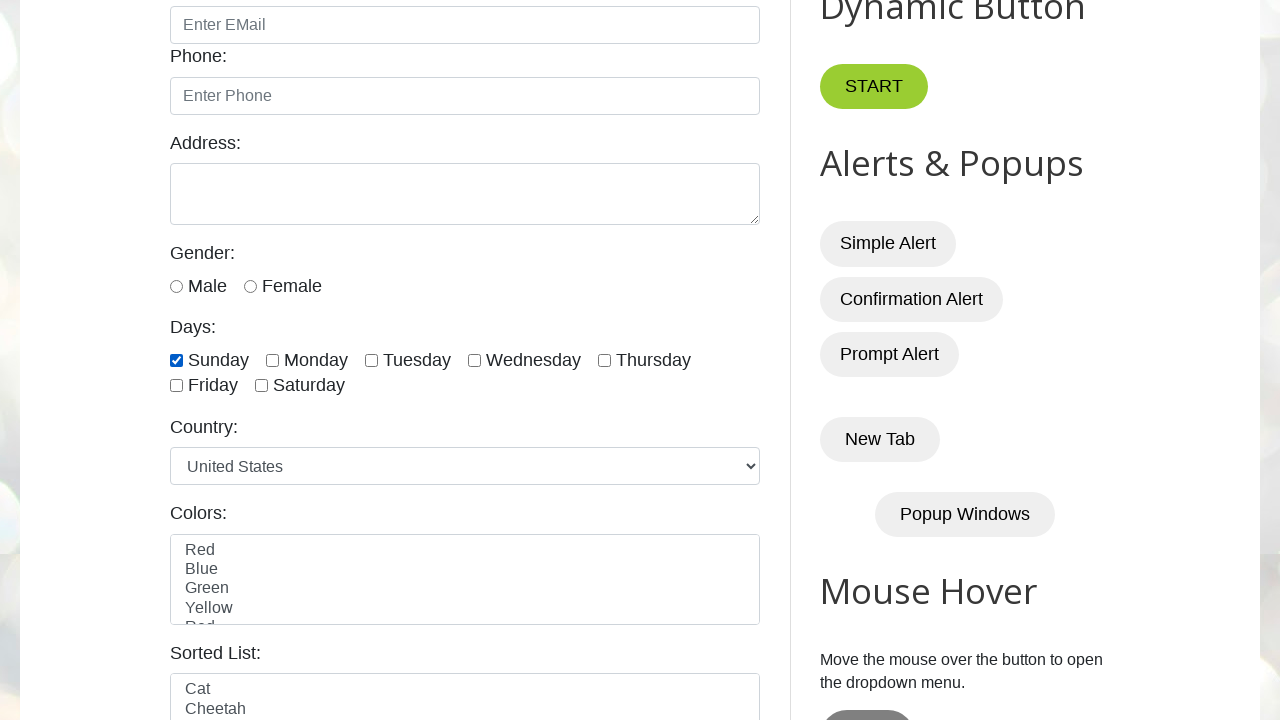

Retrieved checkbox value: thursday
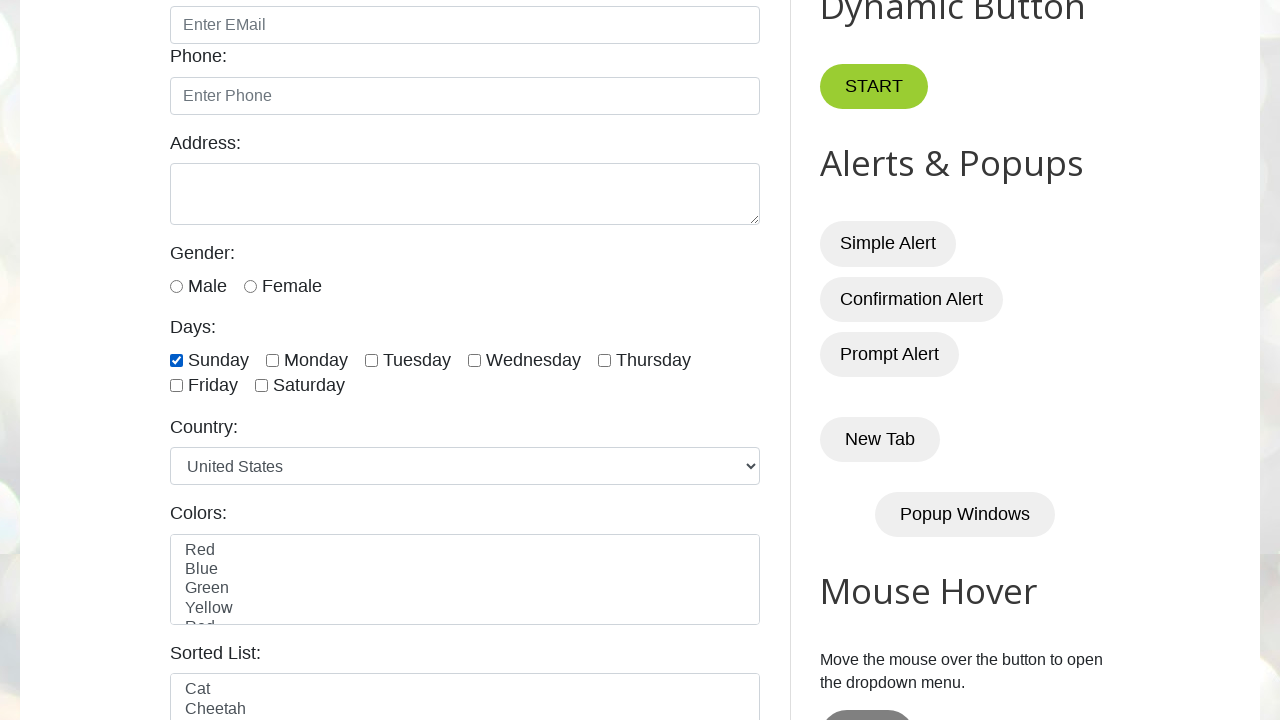

Retrieved checkbox value: friday
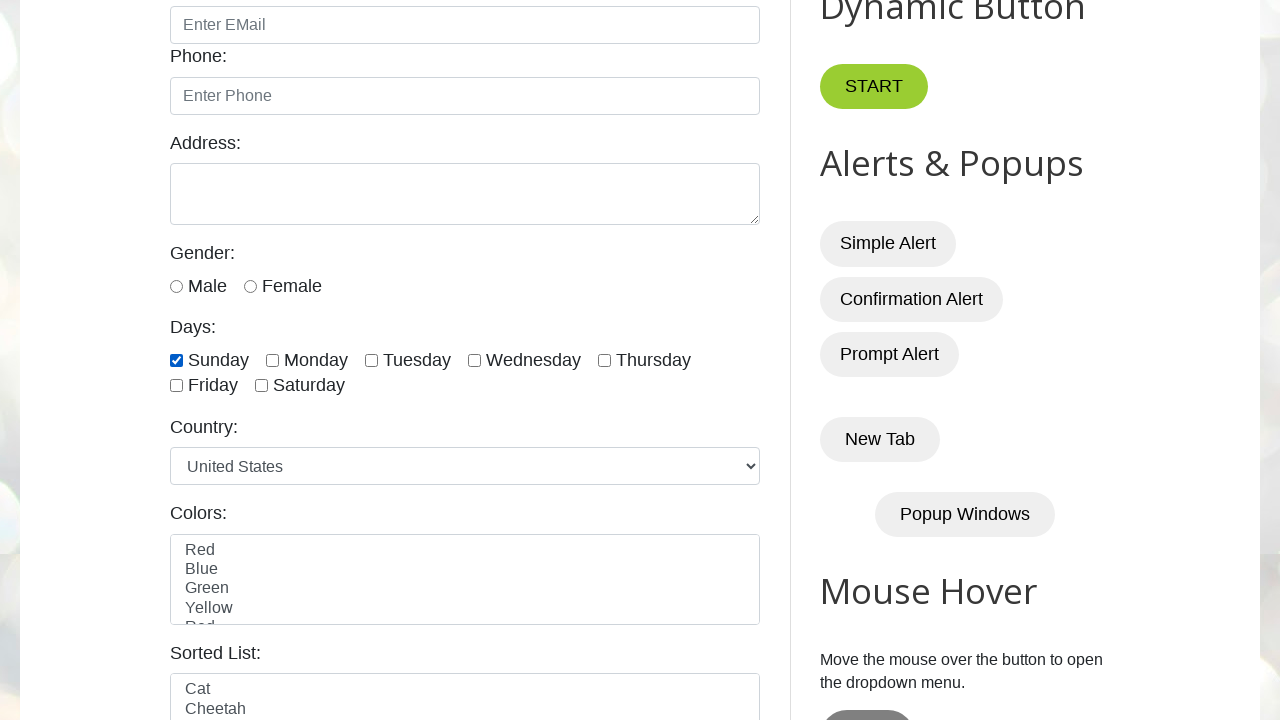

Retrieved checkbox value: saturday
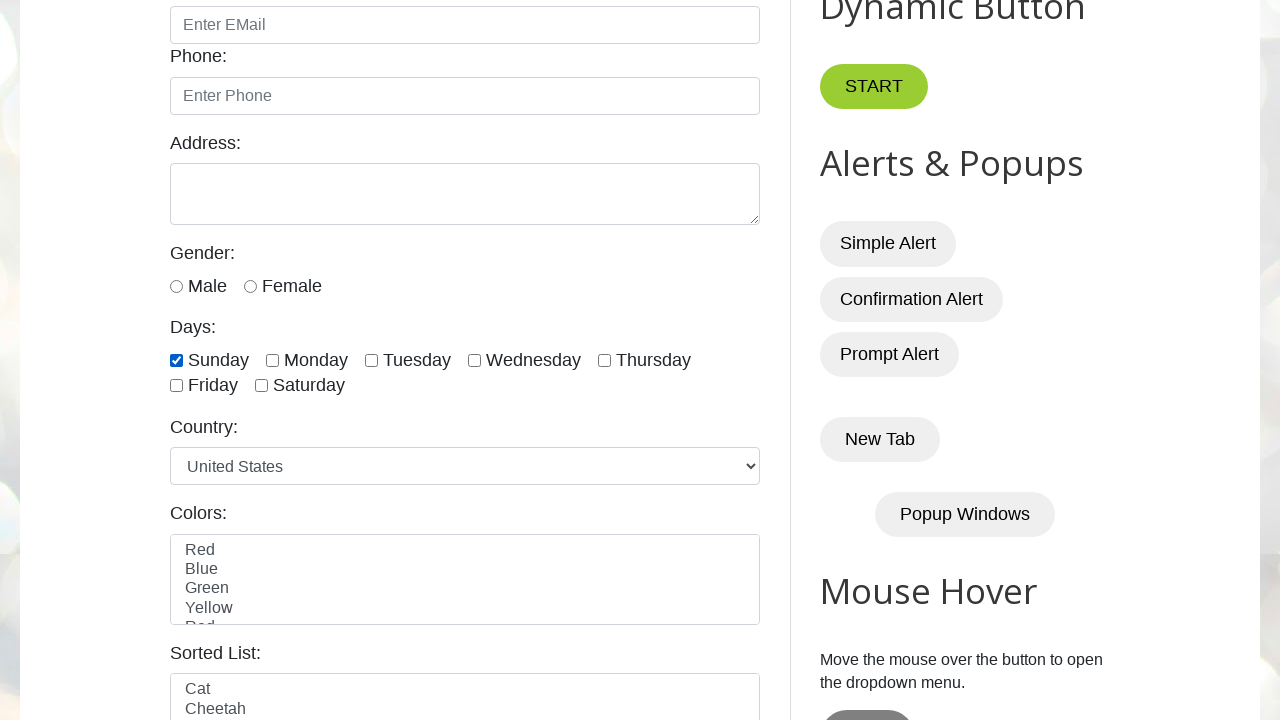

Checked checkbox with value 'saturday' (starts with 's')
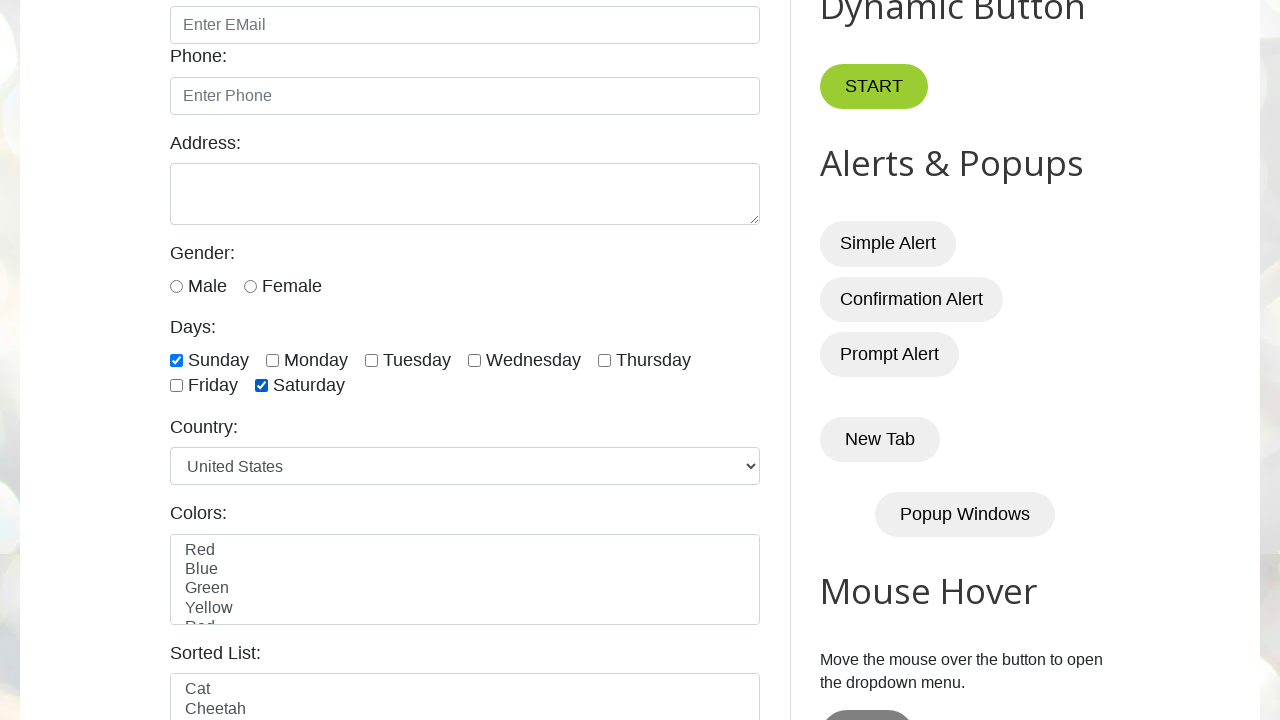

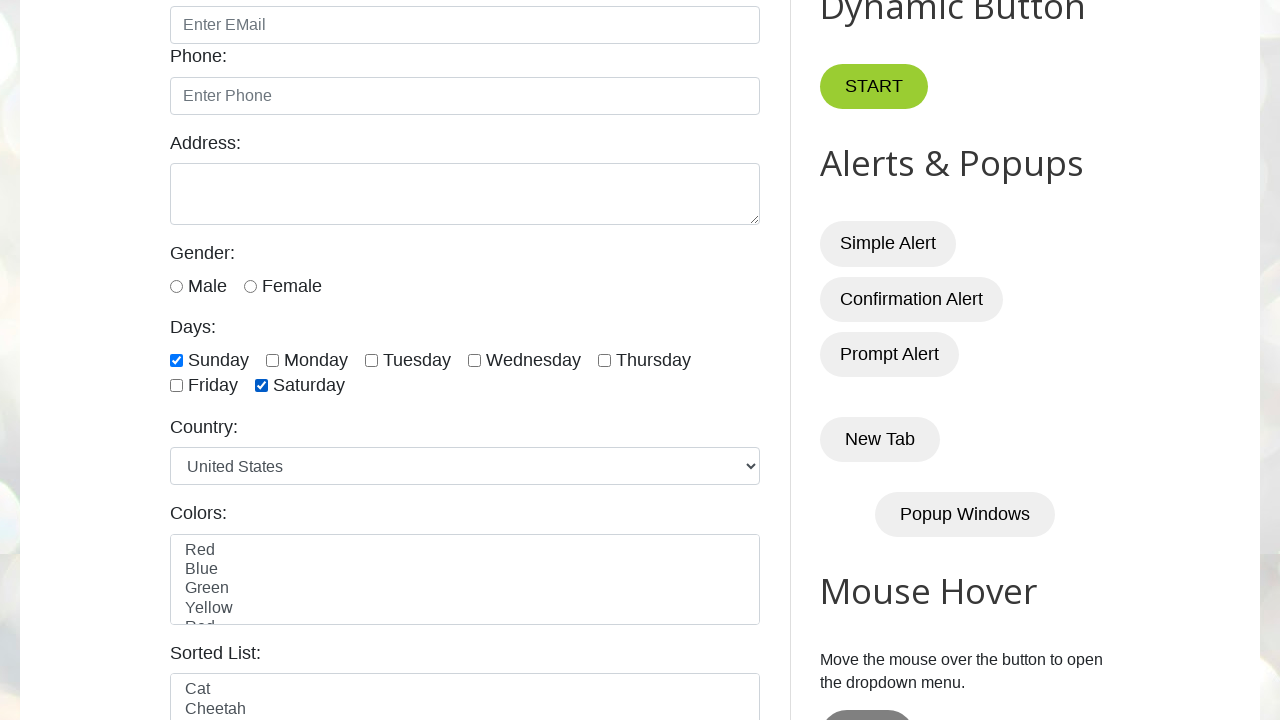